Verifies that the Sign up button in the navigation header displays the correct text "Sign up"

Starting URL: https://www.demoblaze.com/index.html

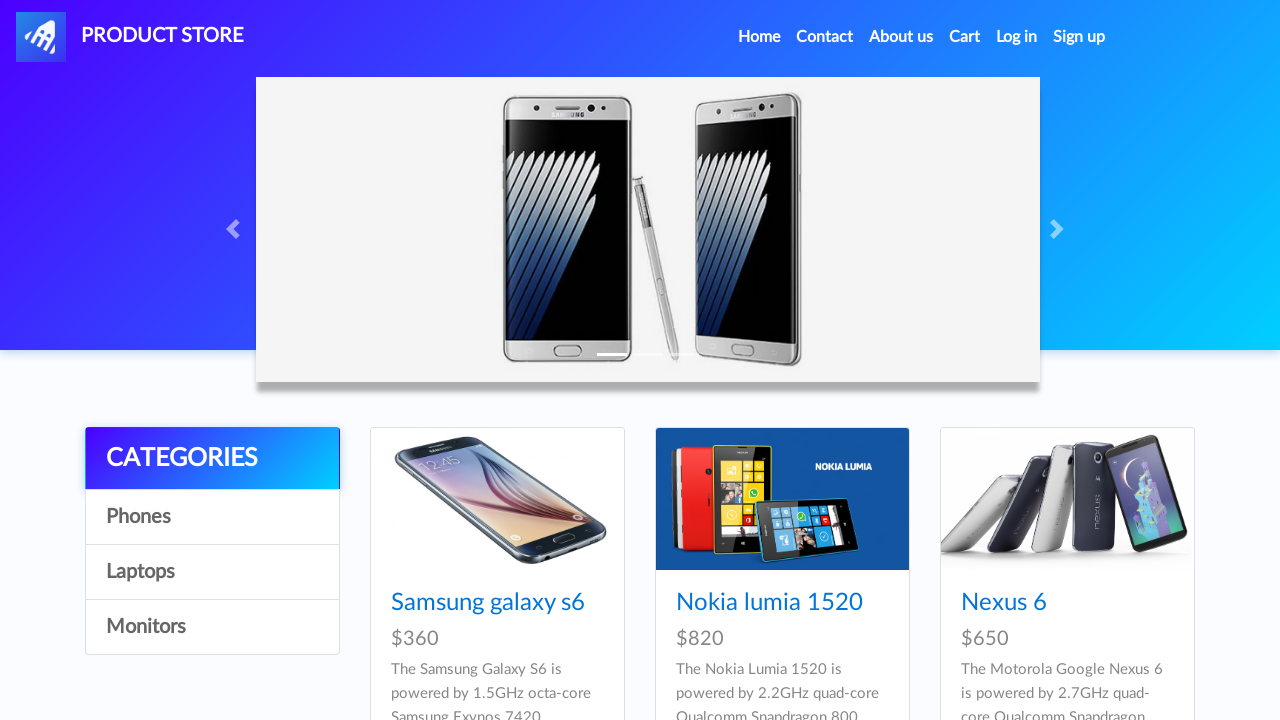

Located Sign up button in navigation header
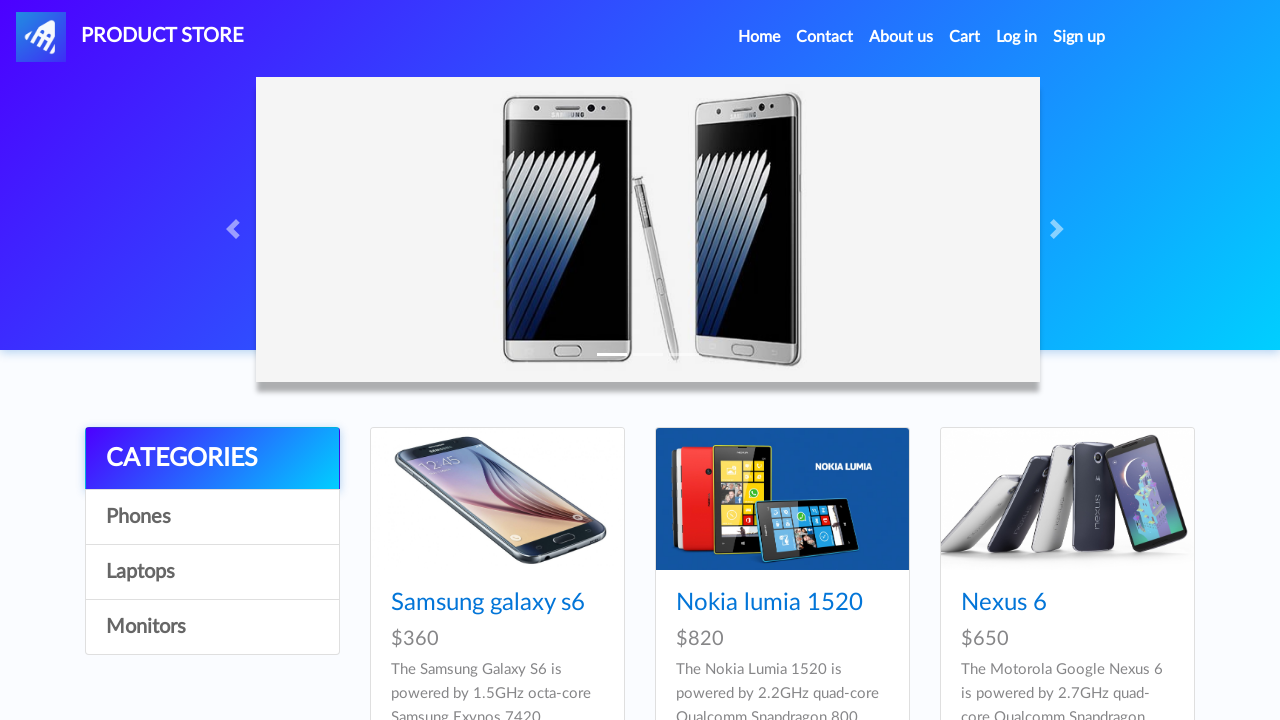

Sign up button is now visible
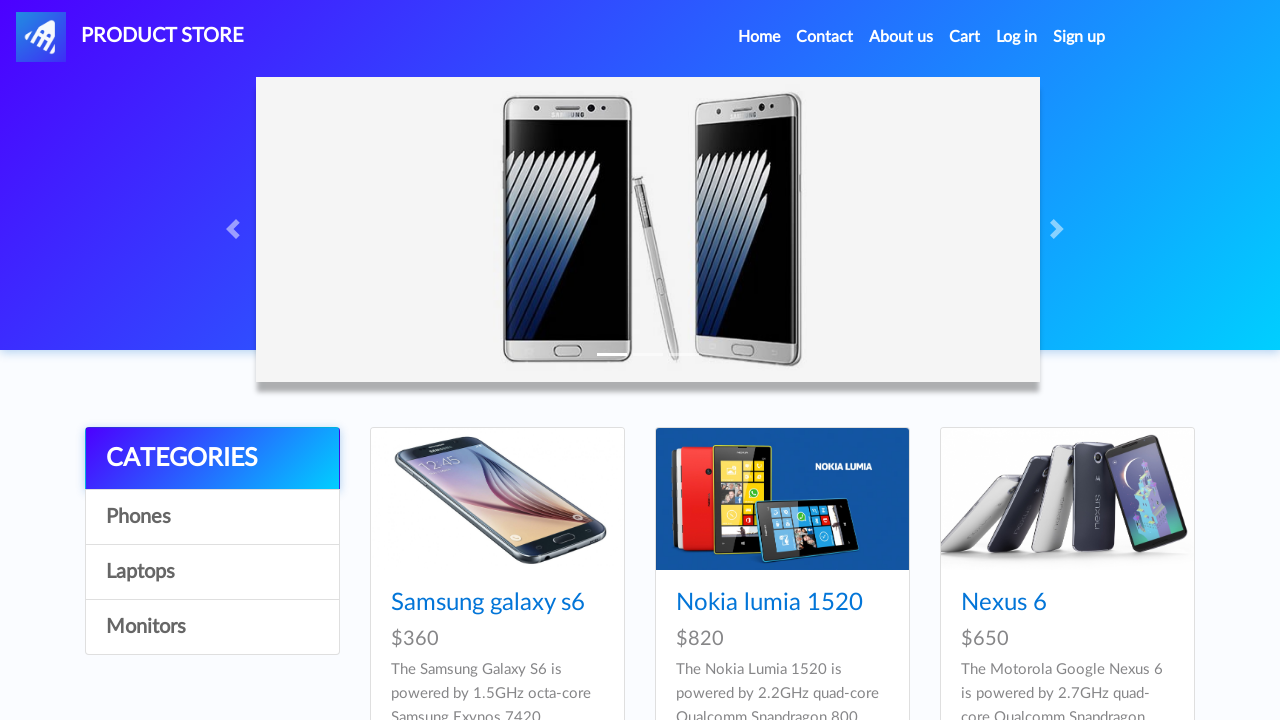

Verified that Sign up button displays correct text 'Sign up'
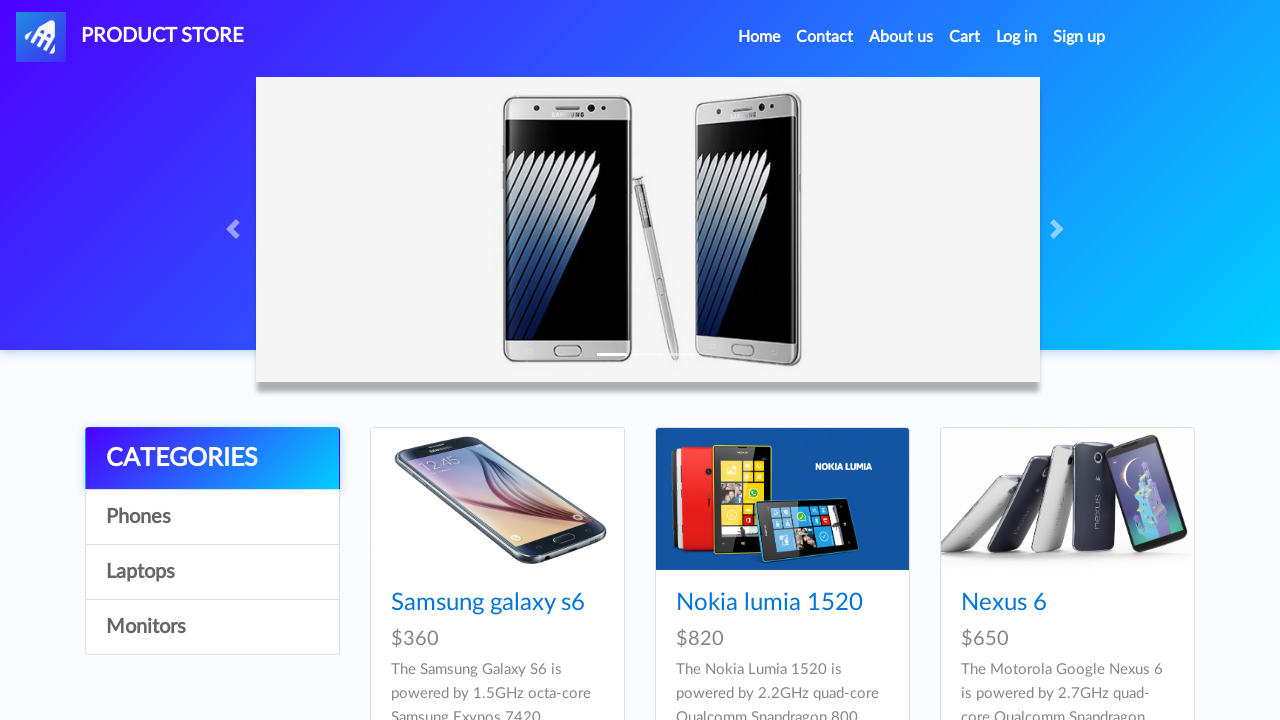

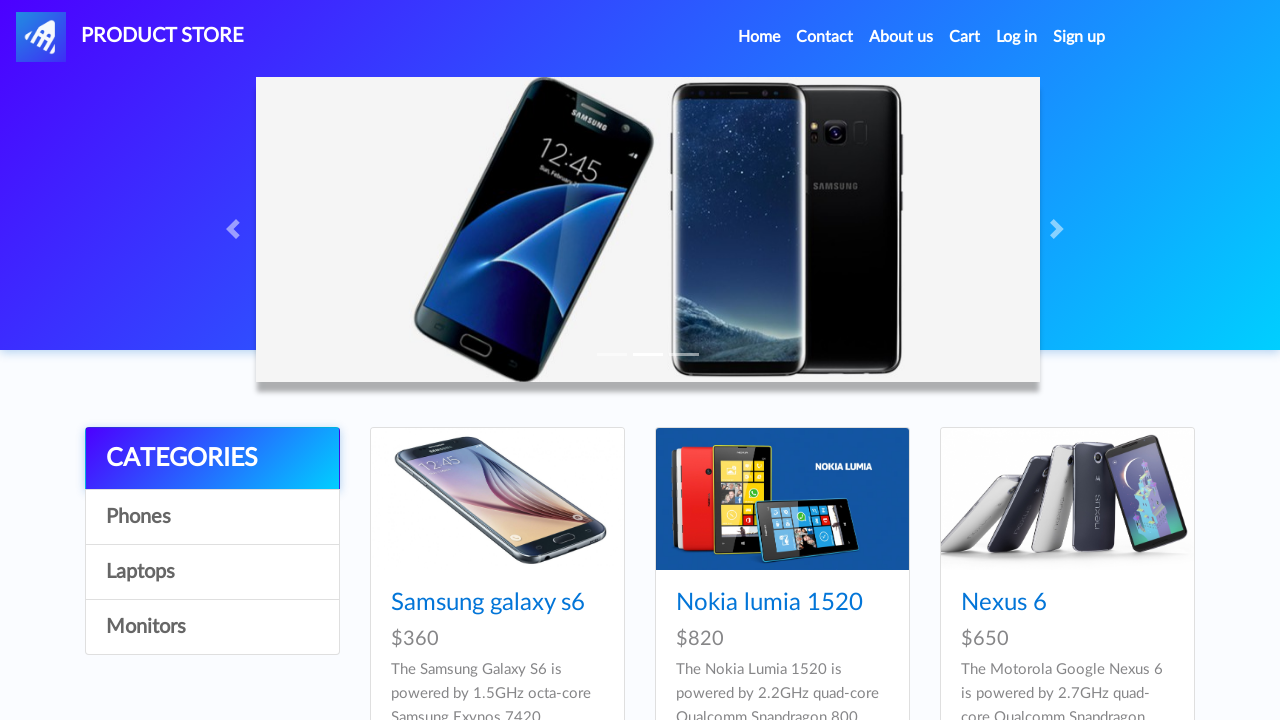